Tests dynamic controls by toggling checkbox removal, enabling/disabling text input, and verifying state changes

Starting URL: https://the-internet.herokuapp.com/dynamic_controls

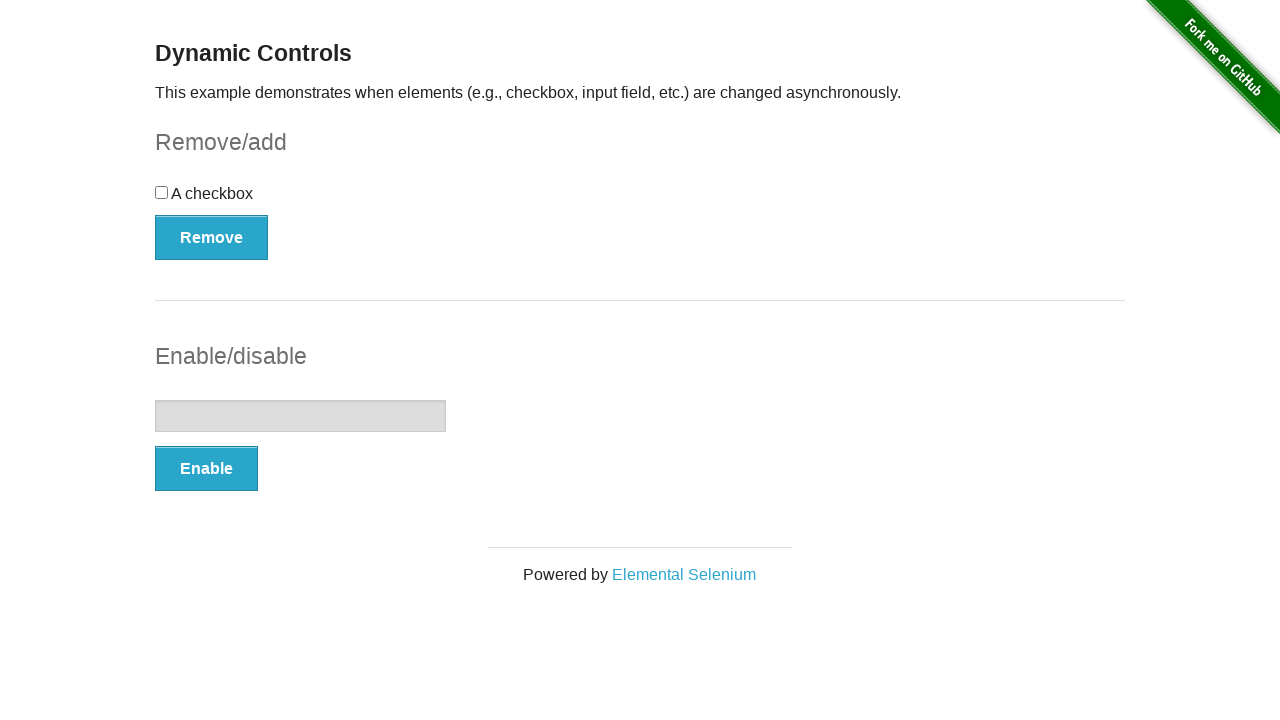

Clicked checkbox to toggle it at (162, 192) on input[type='checkbox']
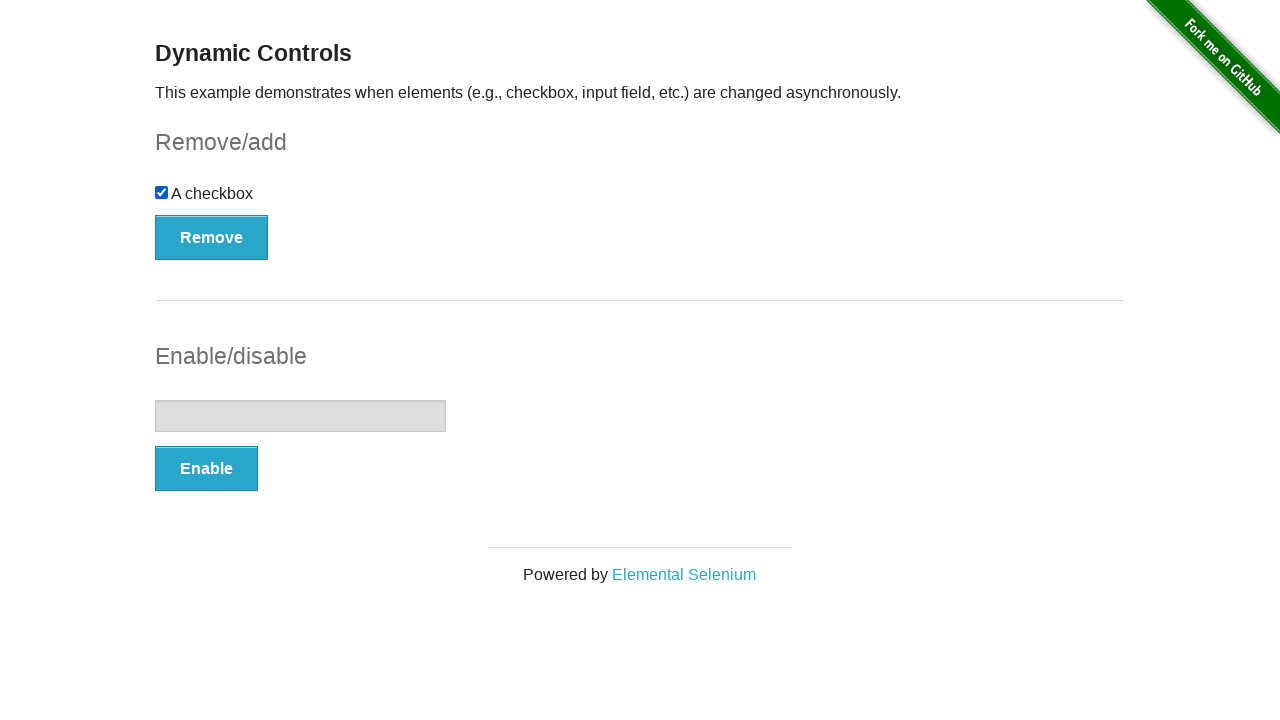

Clicked Remove button to remove checkbox at (212, 237) on button:has-text('Remove')
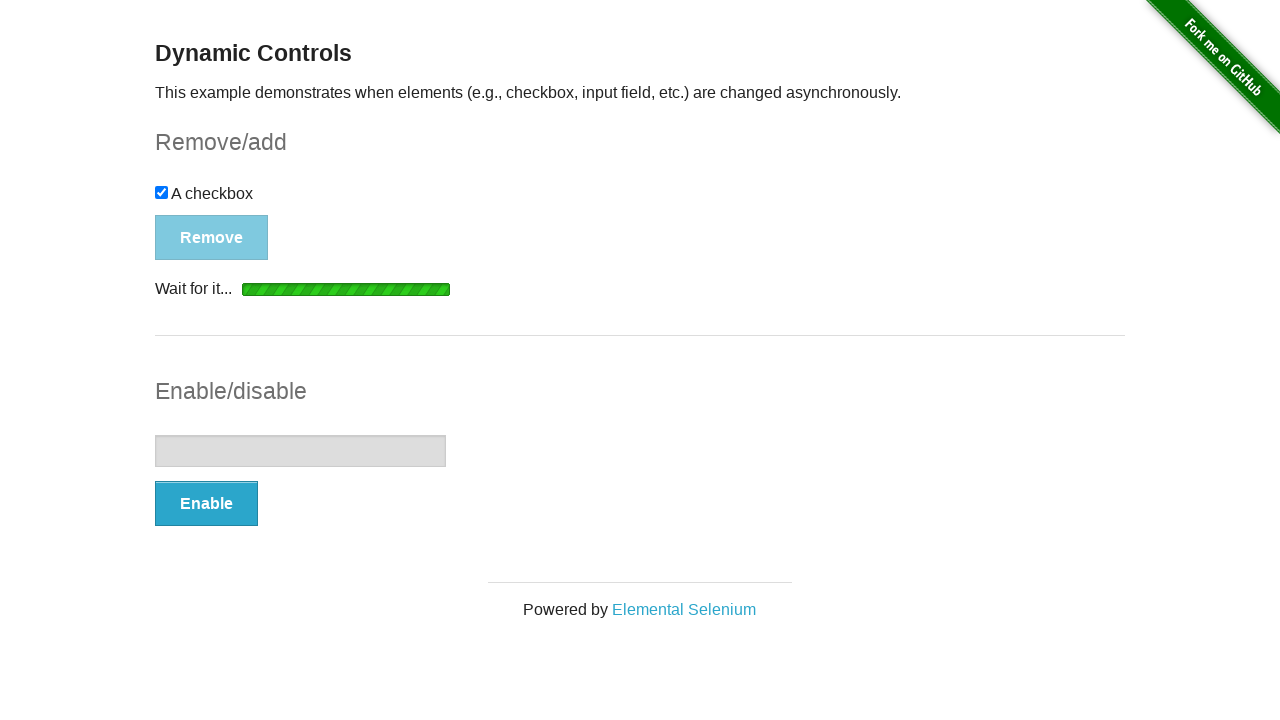

Removal confirmation message appeared
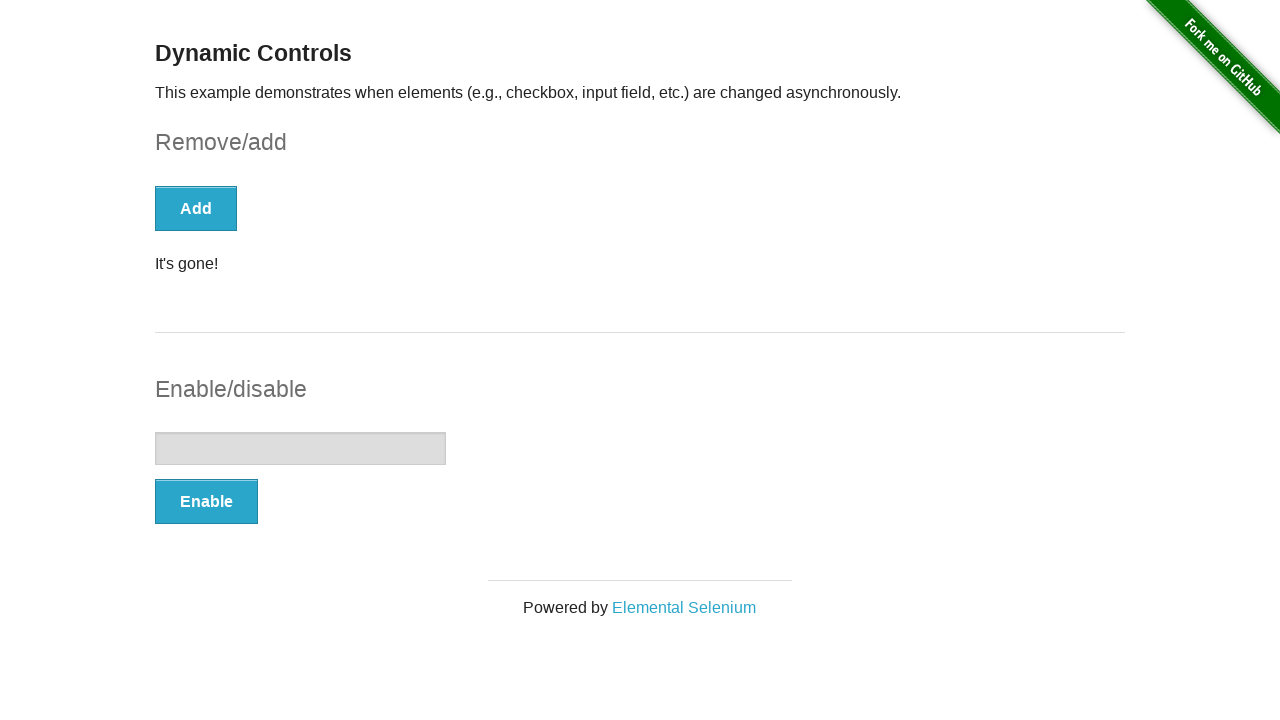

Clicked Enable button to enable text input at (206, 501) on button:has-text('Enable')
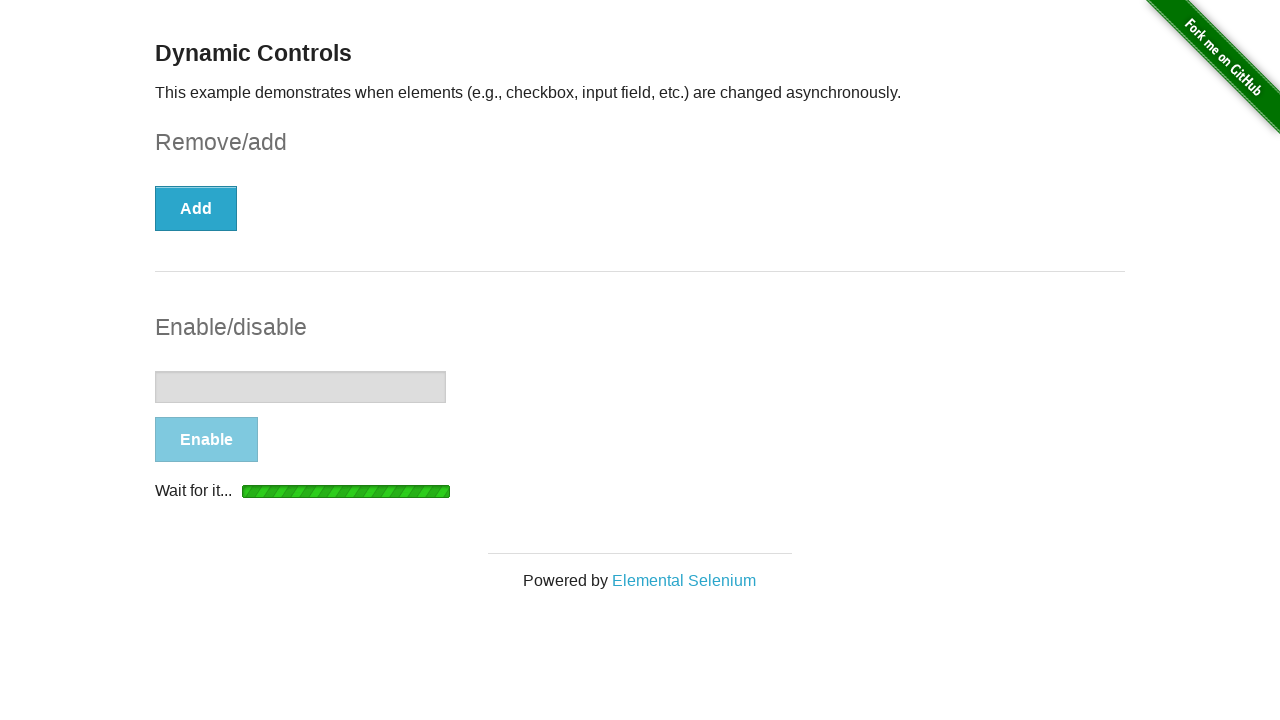

Text input field became visible and enabled
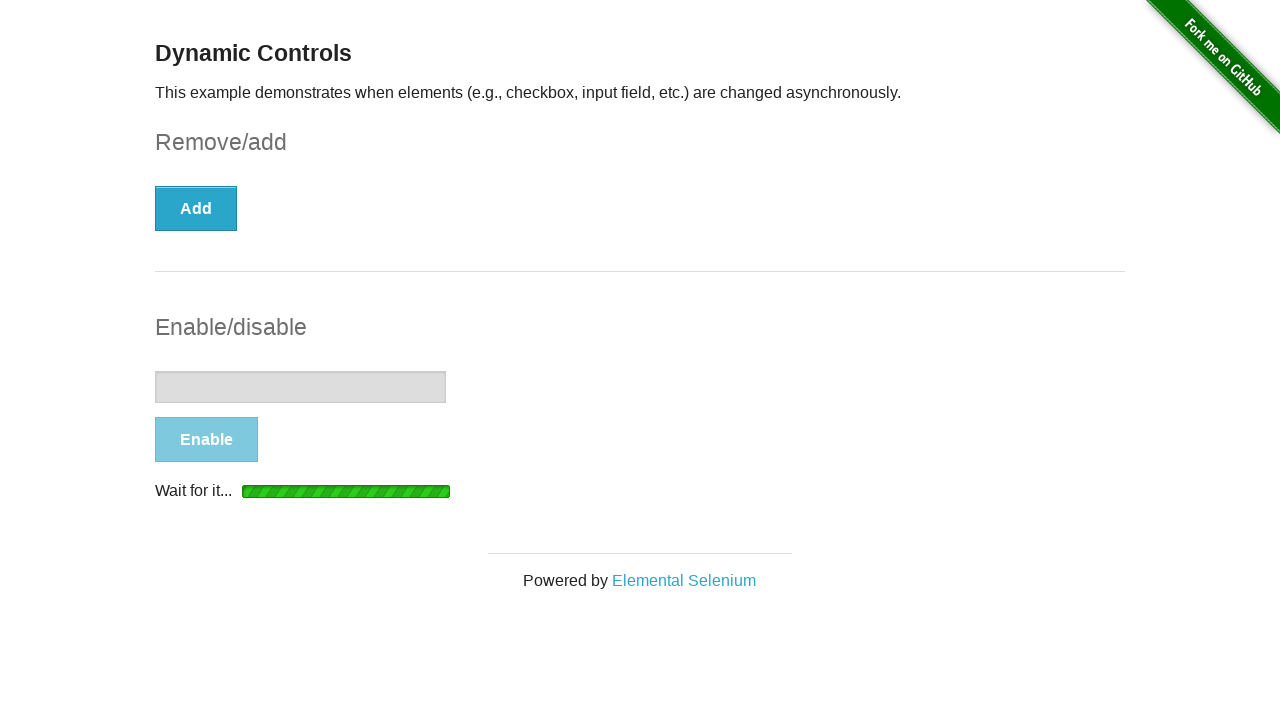

Filled text input with 'Hello there' on input[type='text']
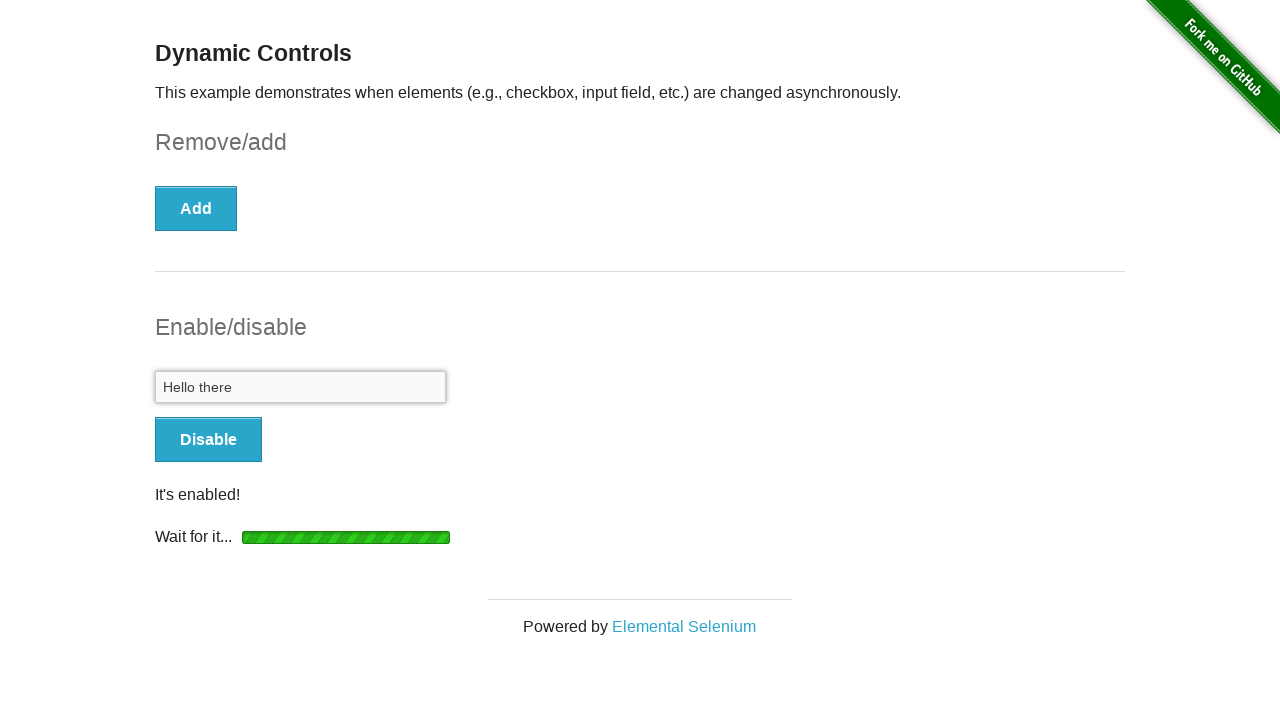

Clicked Disable button to disable text input at (208, 440) on button:has-text('Disable')
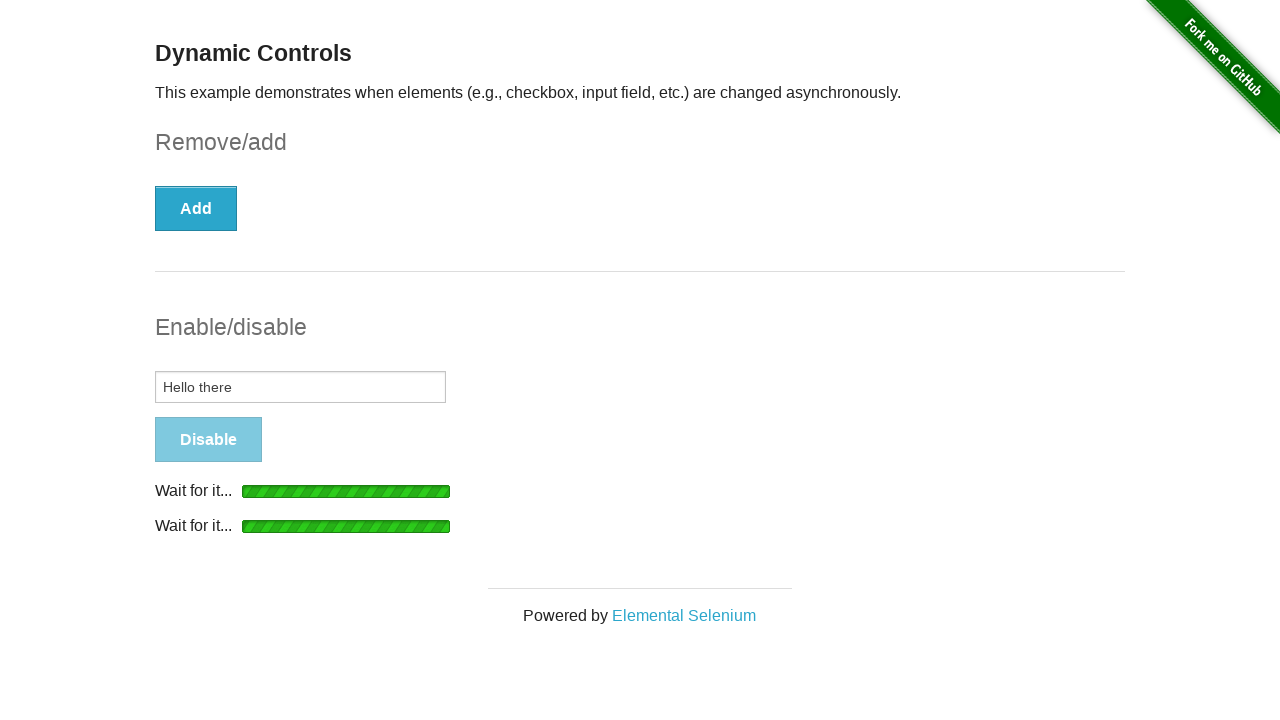

Text input field became disabled
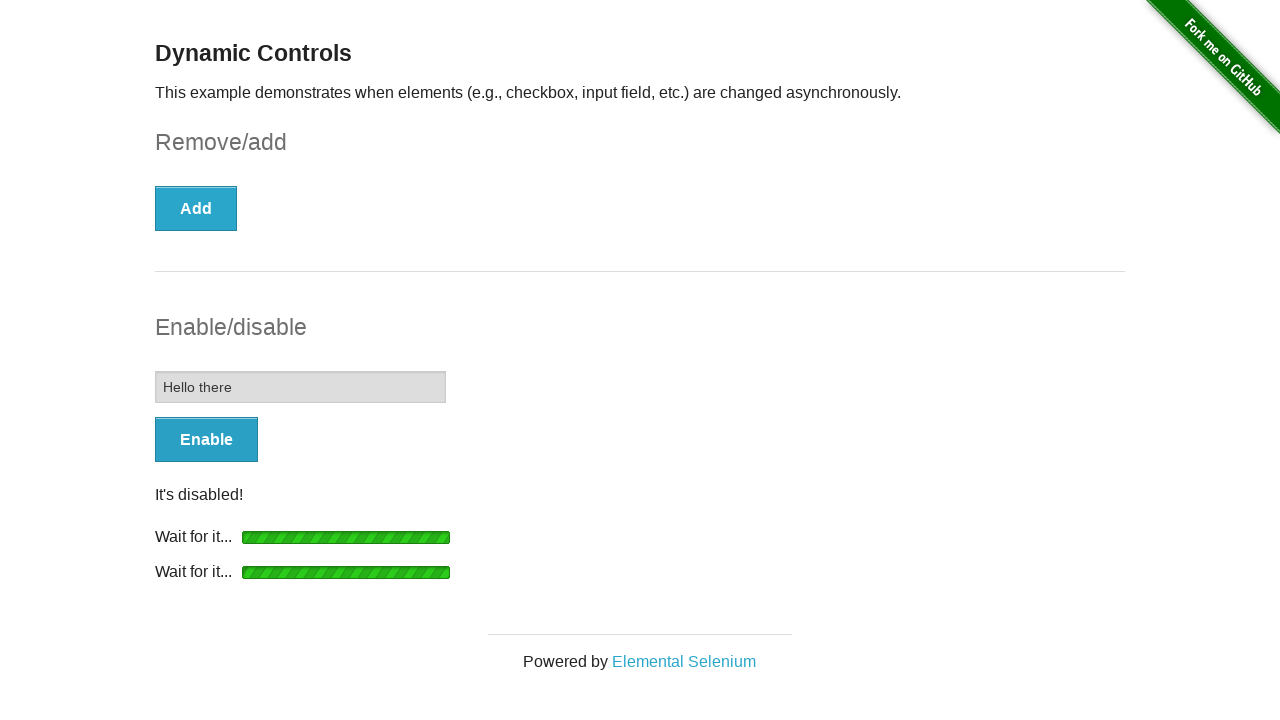

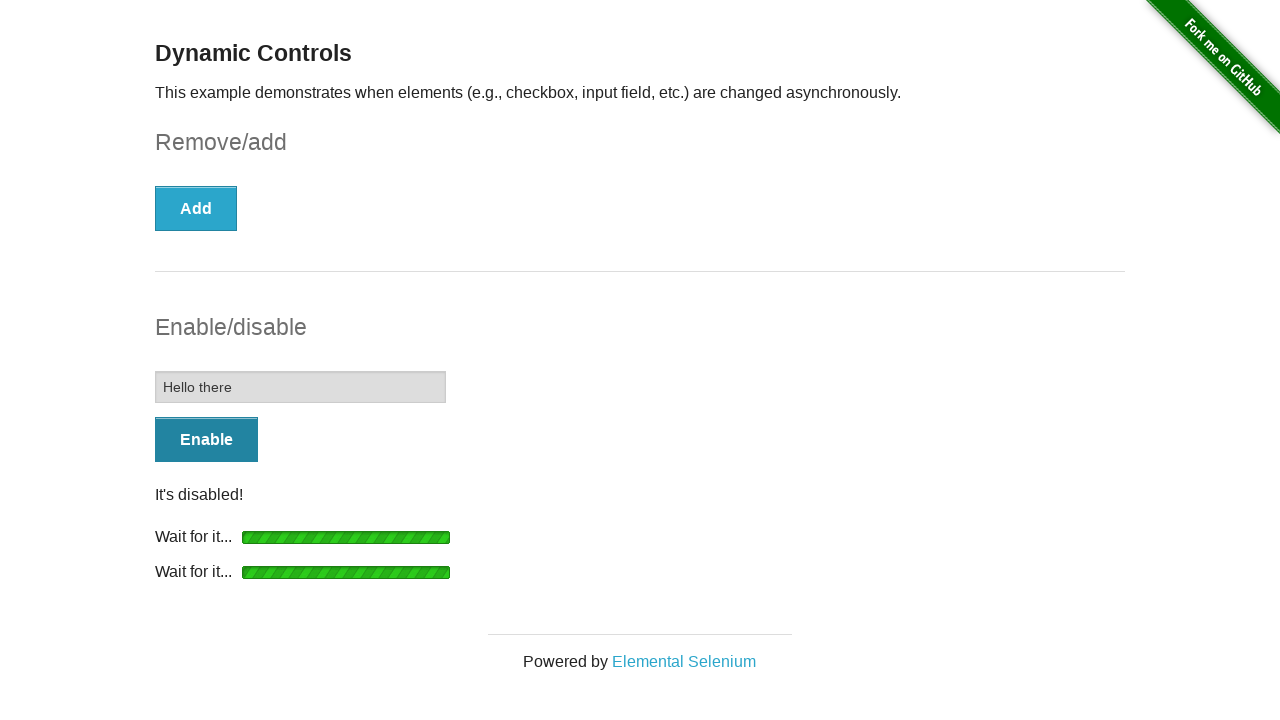